Tests checkbox functionality by clicking a single checkbox (Sunday) and then clicking multiple checkboxes starting from index 4 onwards

Starting URL: https://testautomationpractice.blogspot.com/

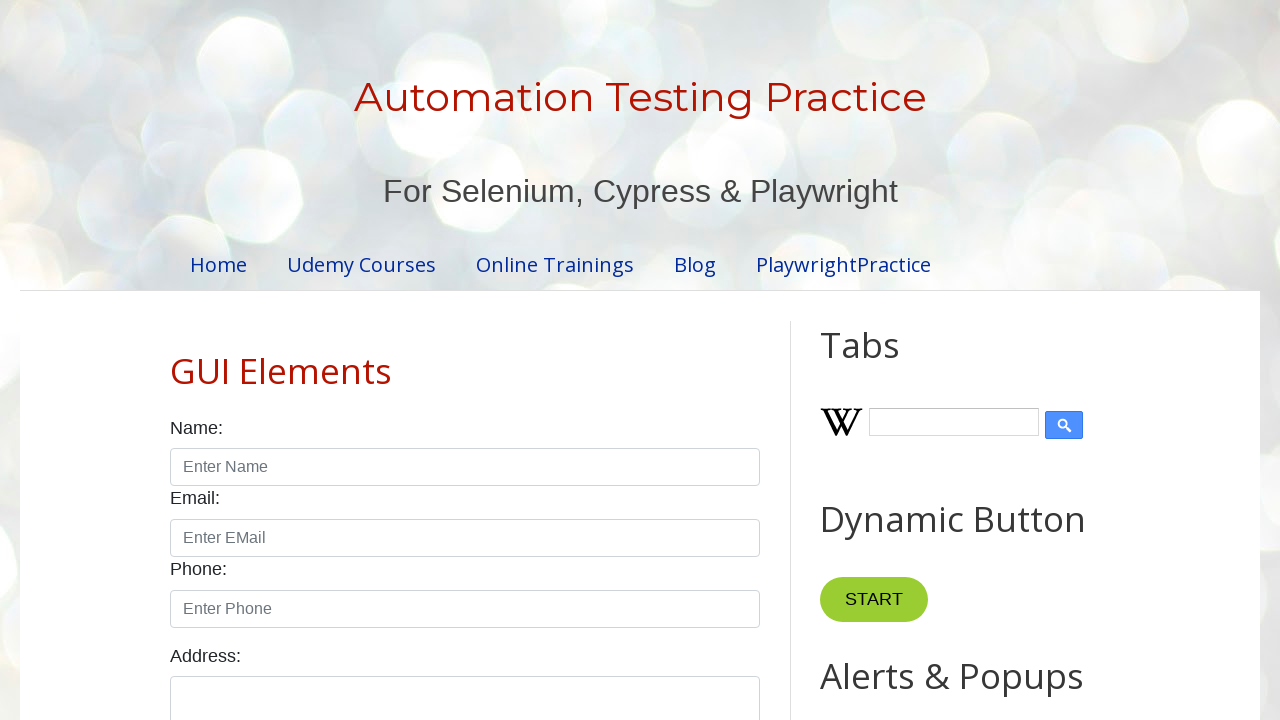

Clicked Sunday checkbox at (176, 360) on input#sunday
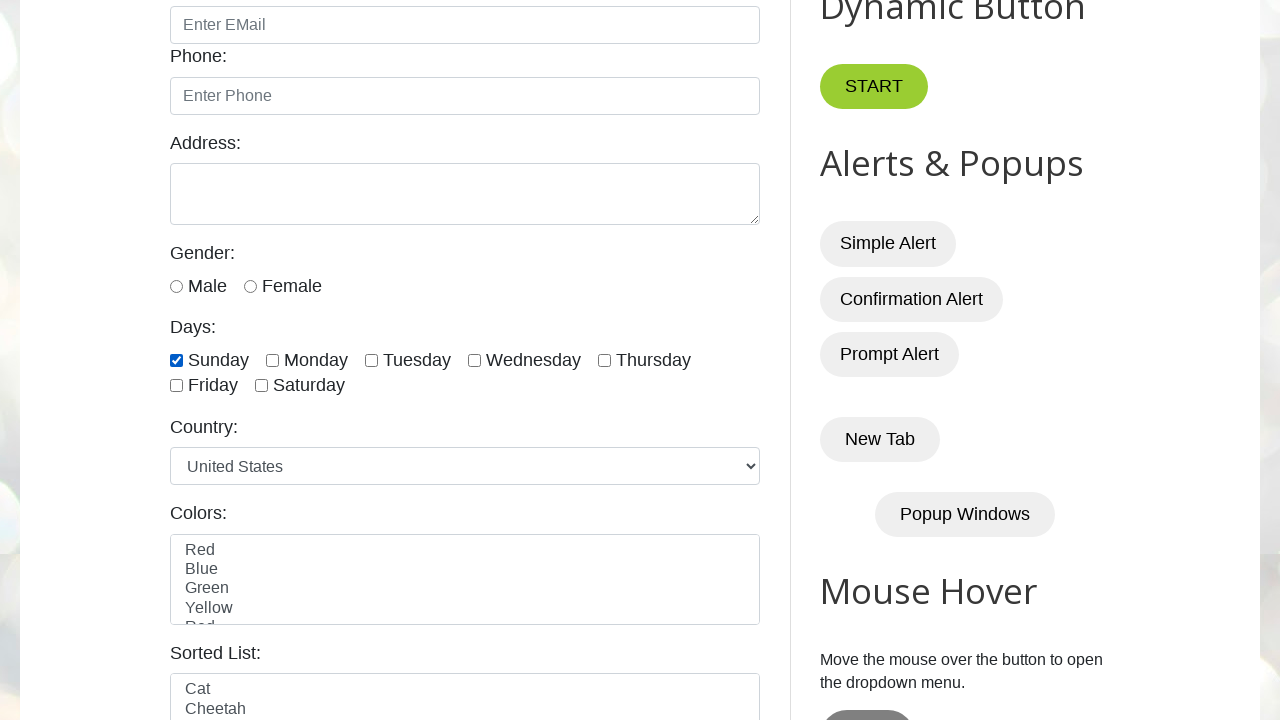

Located all checkboxes with class form-check-input
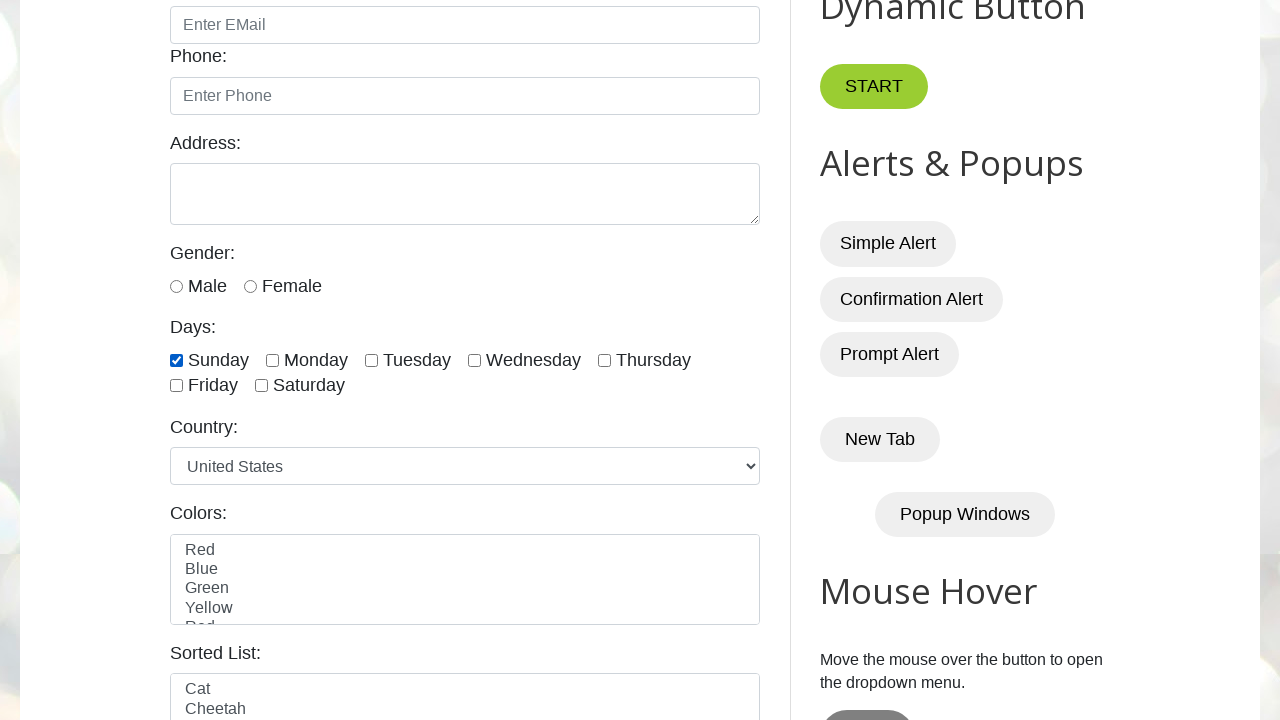

Counted 7 total checkboxes
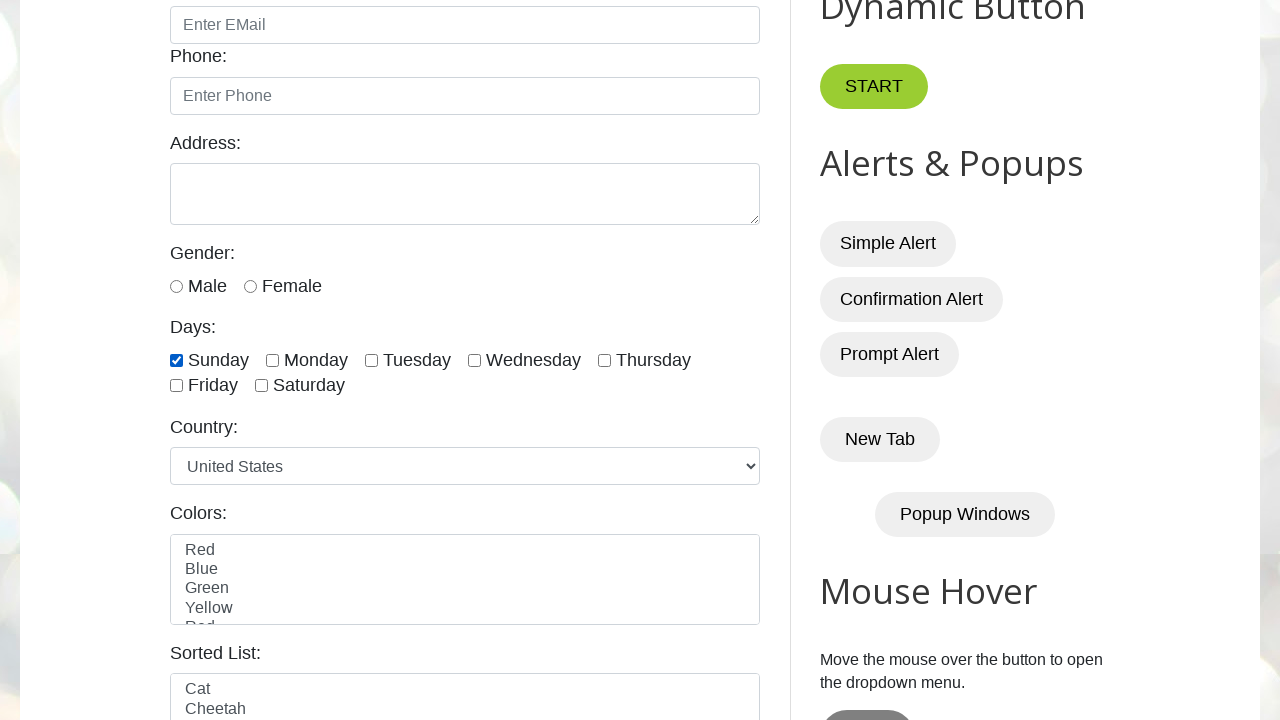

Clicked checkbox at index 4 at (604, 360) on input[type='checkbox'].form-check-input >> nth=4
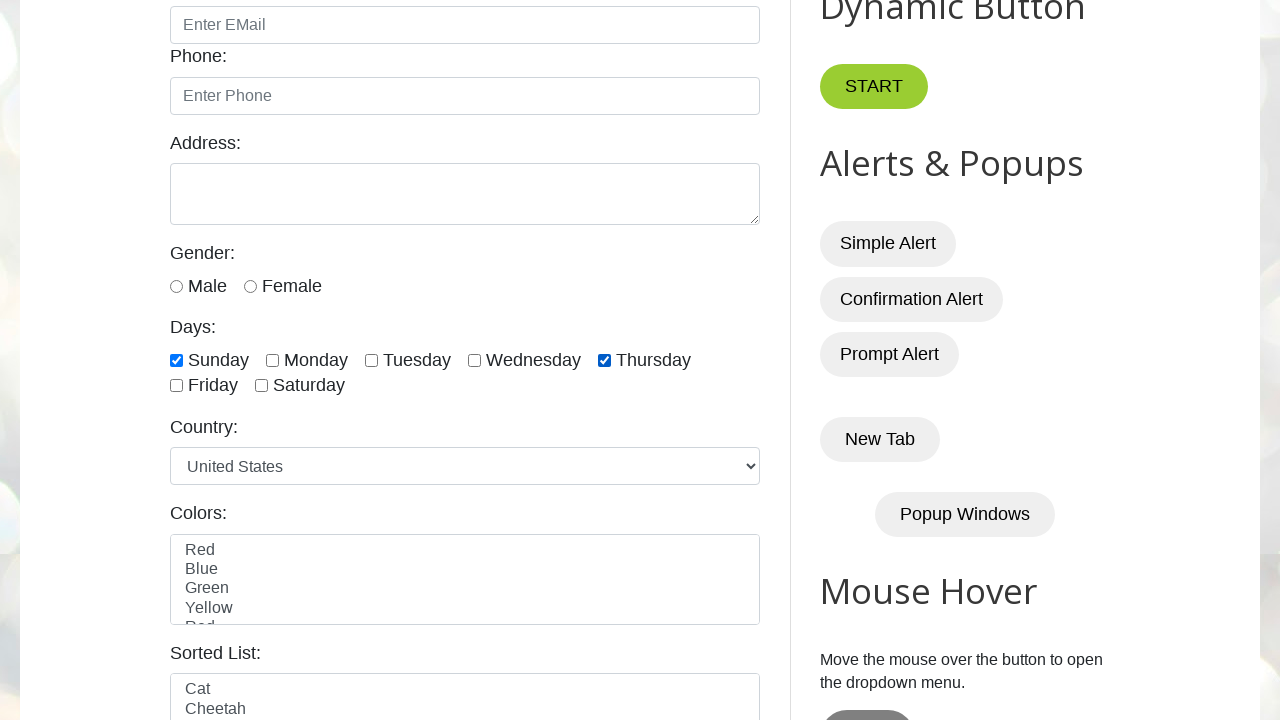

Clicked checkbox at index 5 at (176, 386) on input[type='checkbox'].form-check-input >> nth=5
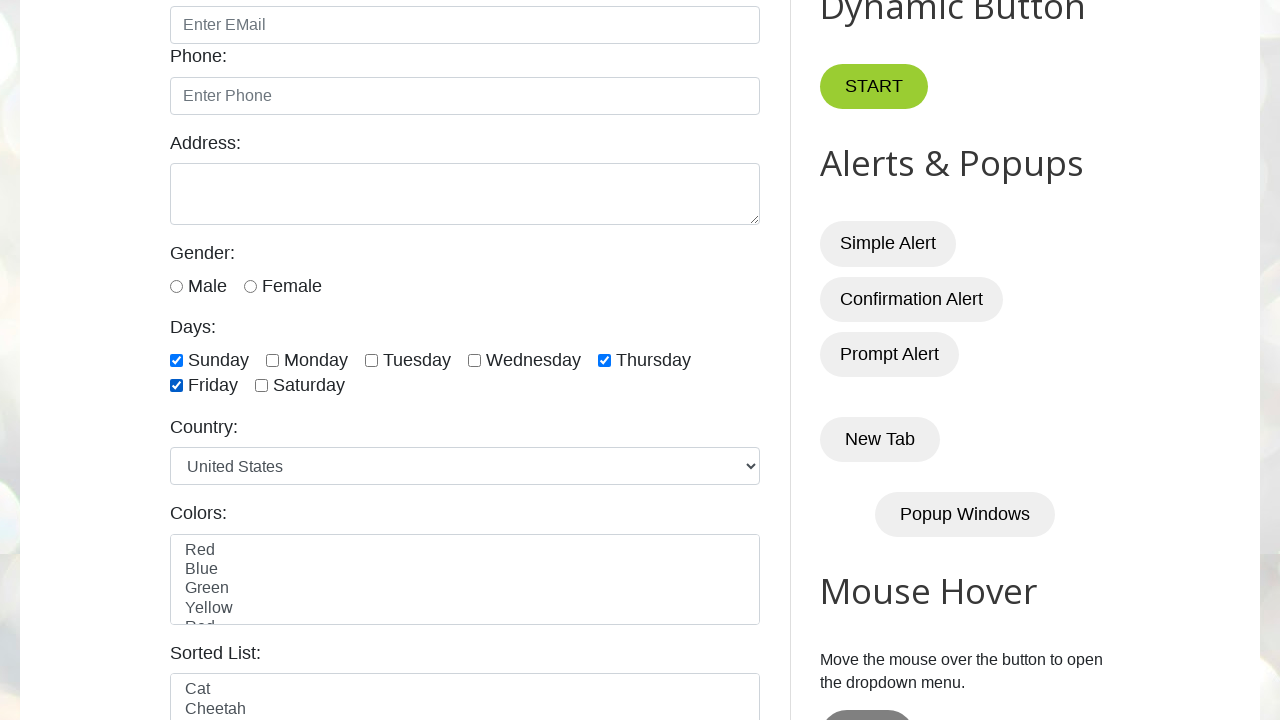

Clicked checkbox at index 6 at (262, 386) on input[type='checkbox'].form-check-input >> nth=6
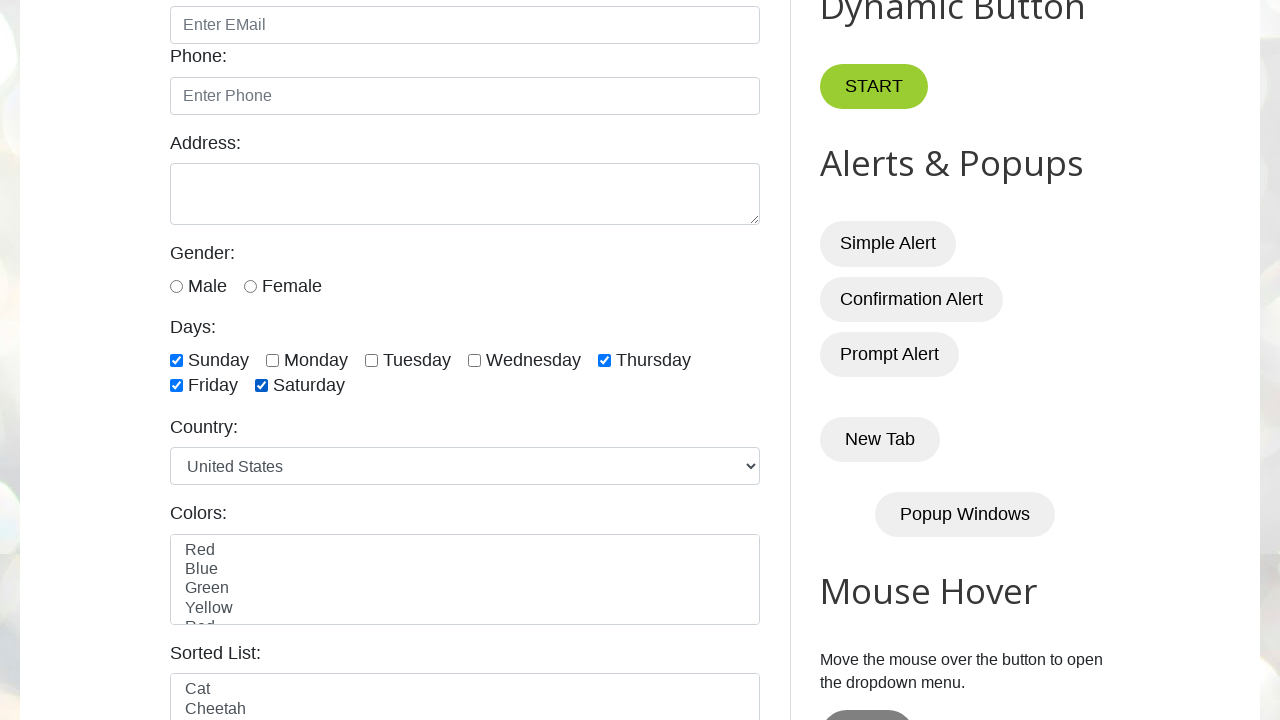

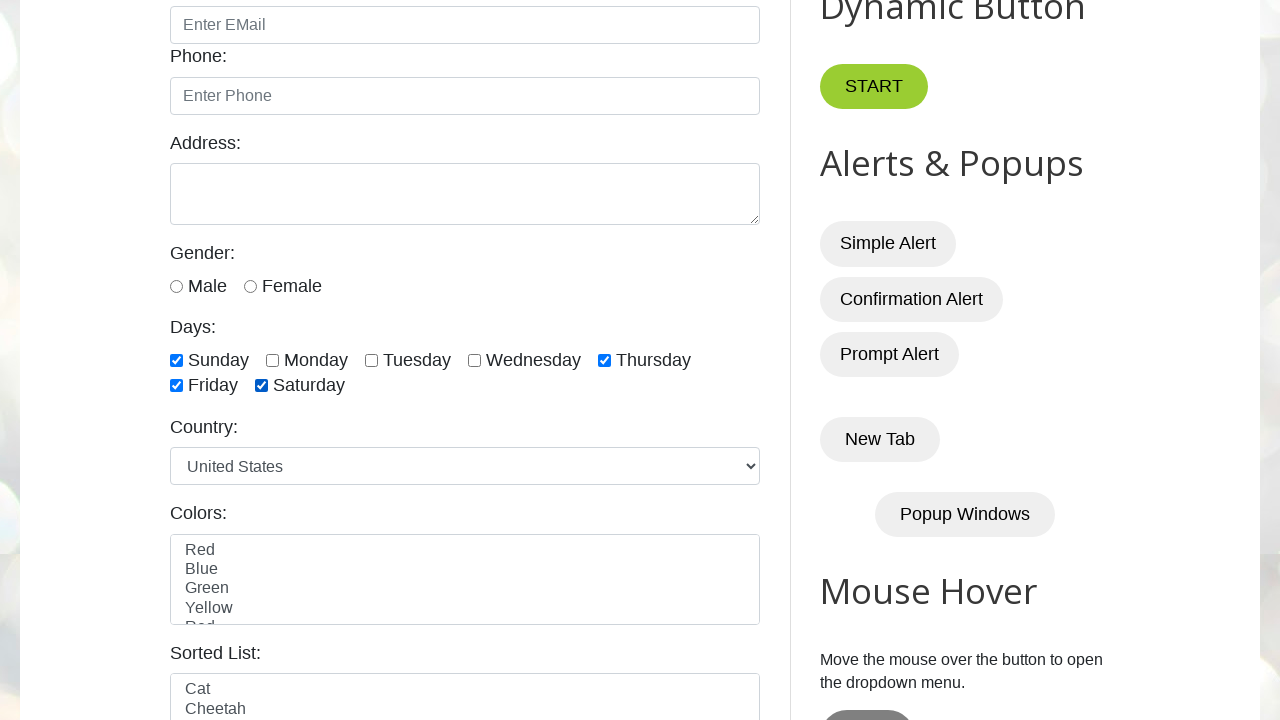